Tests search textbox functionality by typing a search term and verifying the input value

Starting URL: https://ecommerce-playground.lambdatest.io/

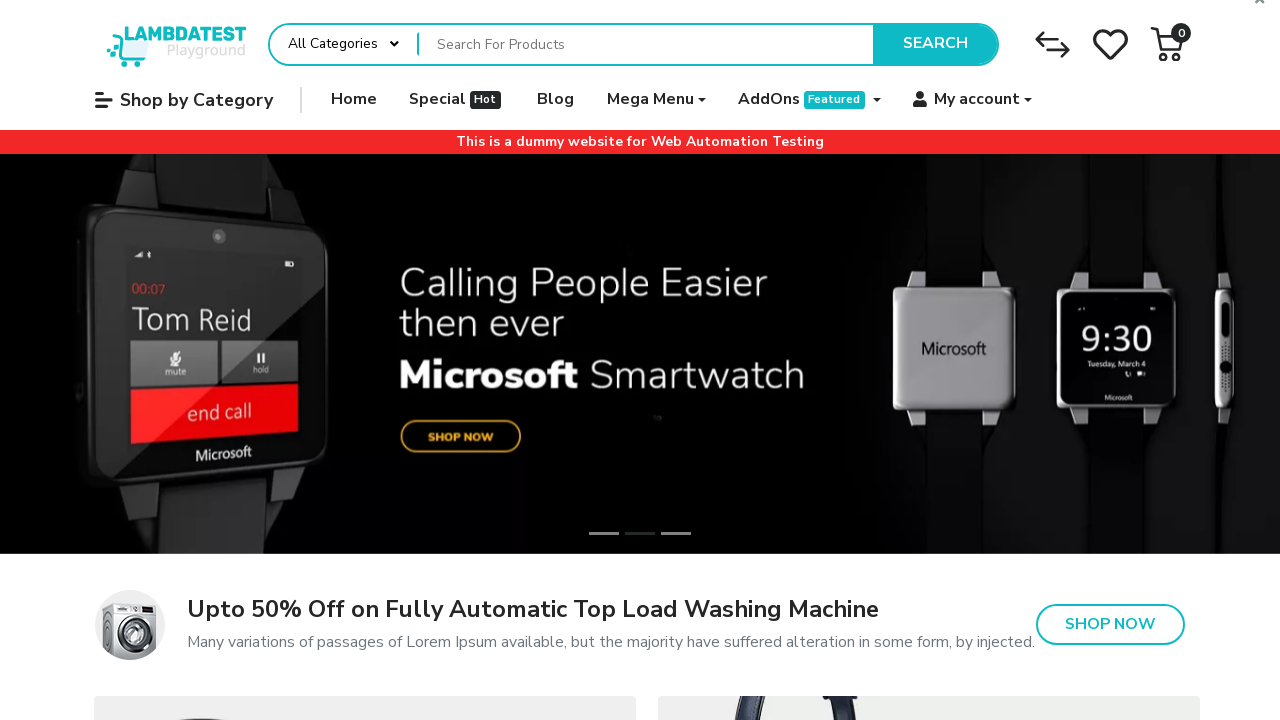

Filled search textbox with 'iphone' on input[name="search"]
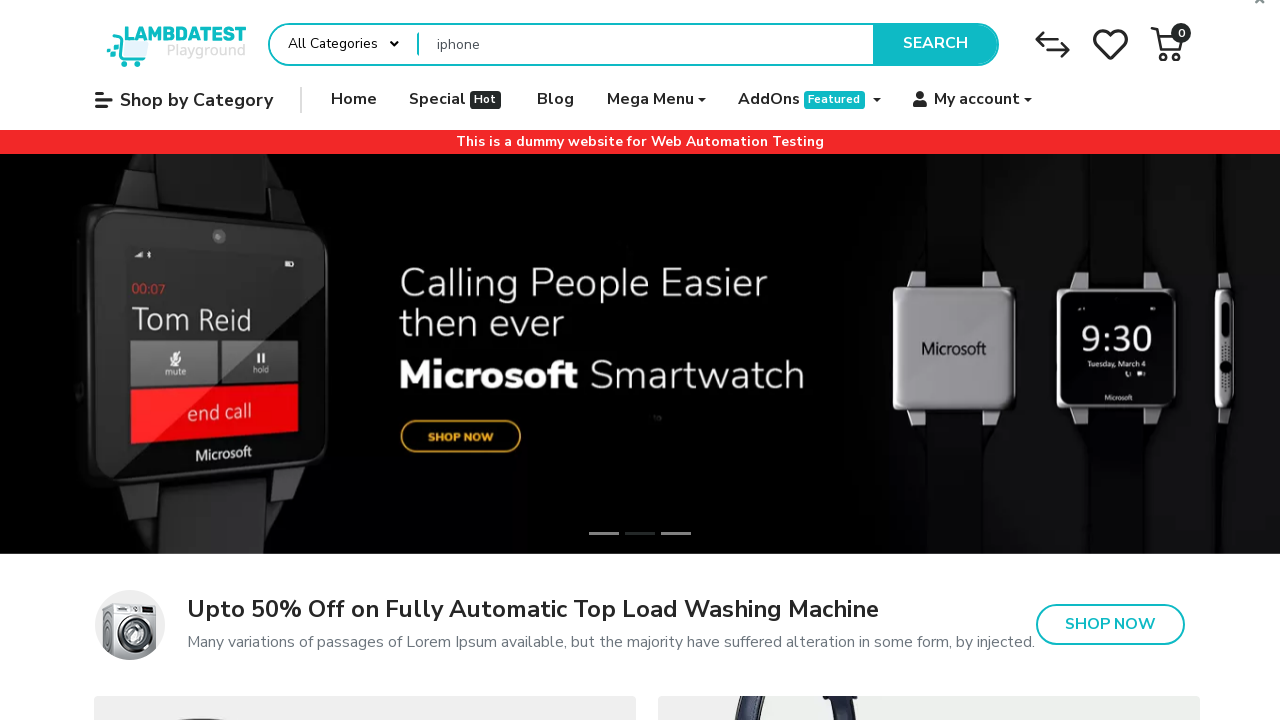

Asserted search textbox value equals 'iphone'
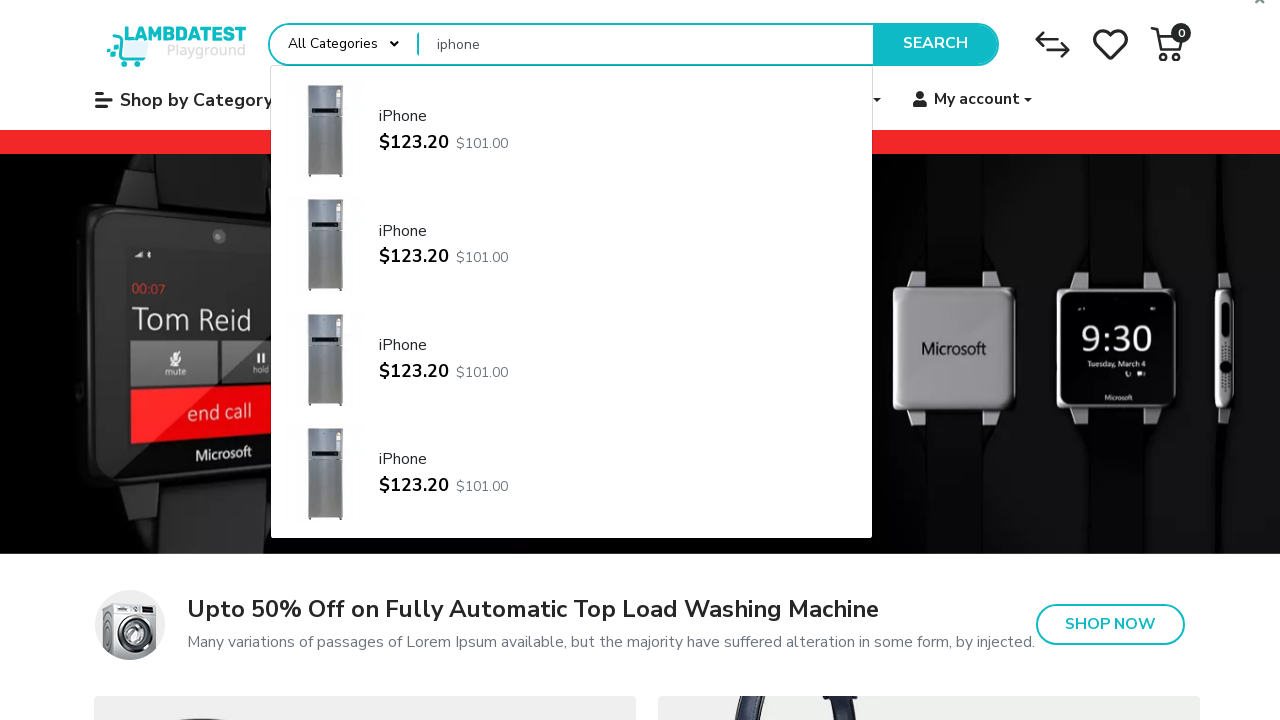

Asserted search textbox value is not 'IPHONE' (case-sensitive validation)
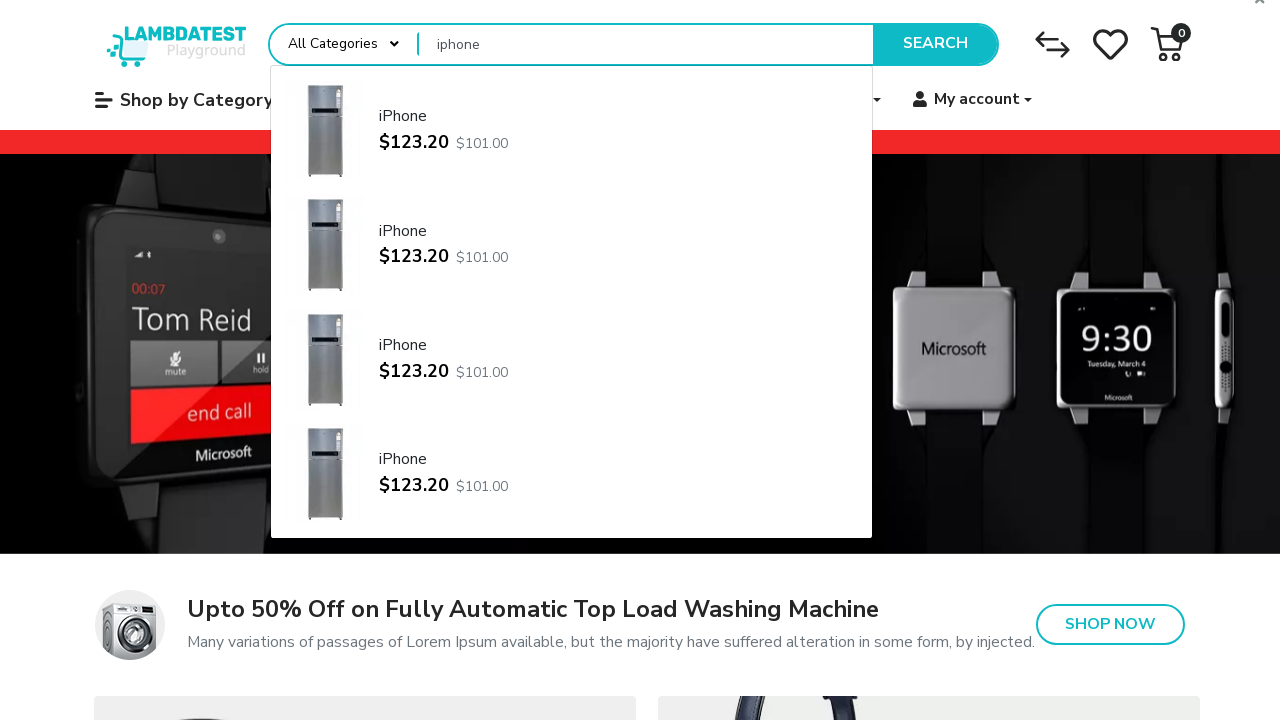

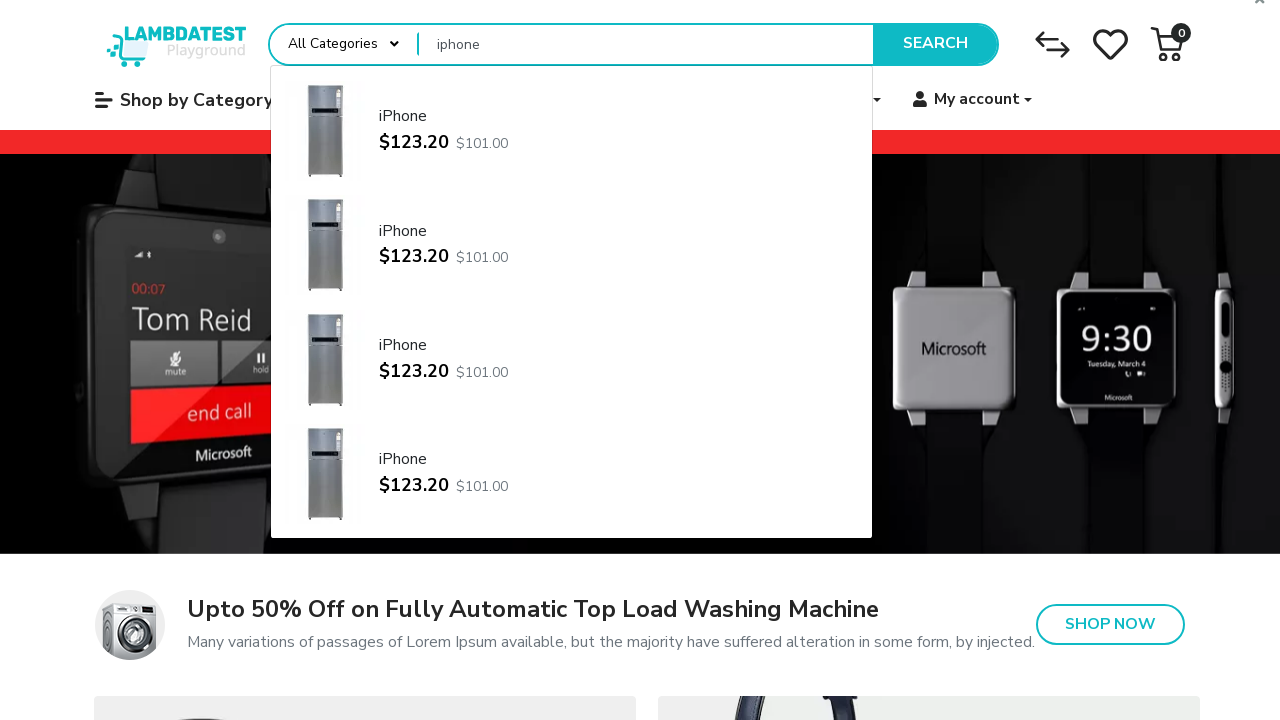